Tests button click functionality by clicking button one and verifying the result text displays correctly

Starting URL: http://practice.cydeo.com/multiple_buttons

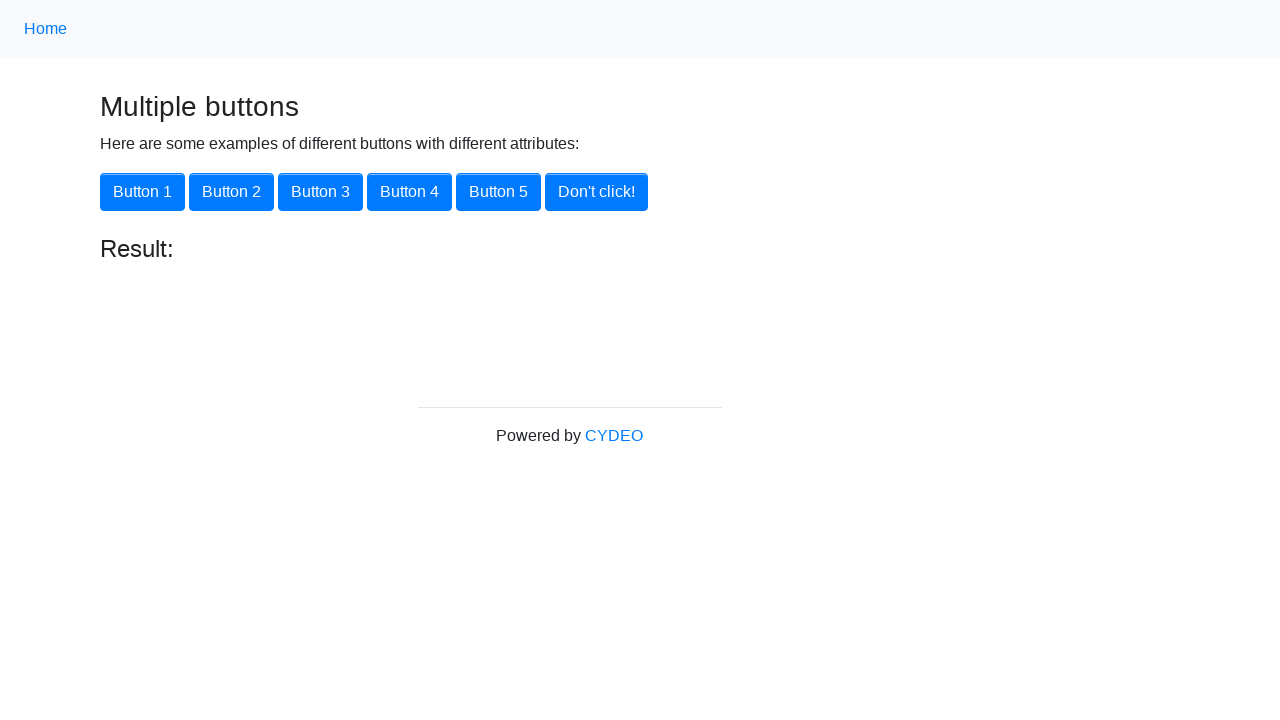

Clicked button one at (142, 192) on button[onclick='button1()']
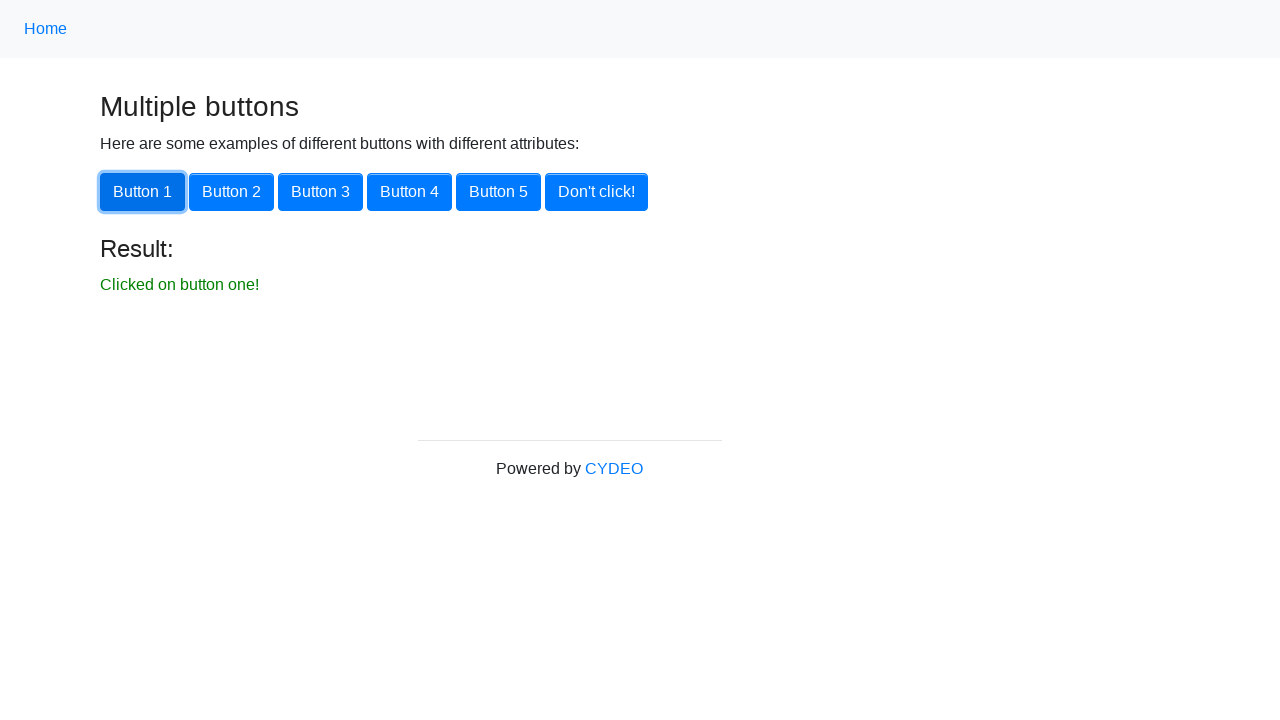

Result text element appeared
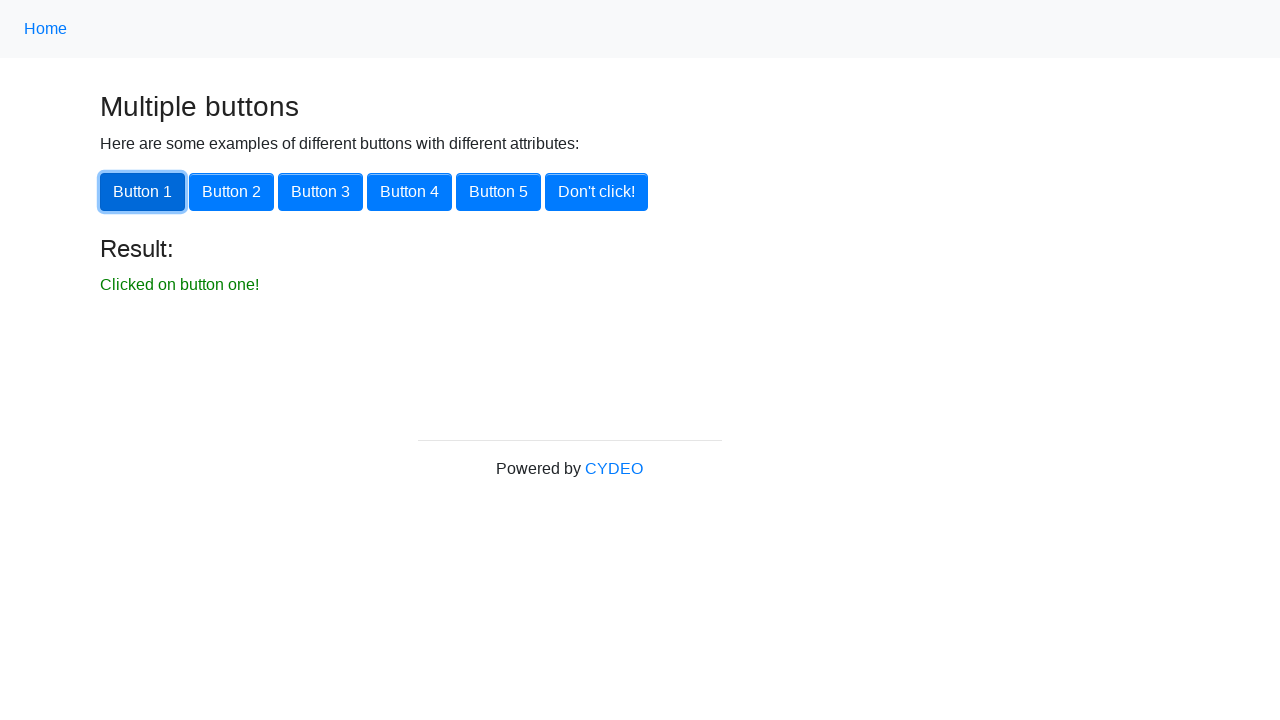

Verified result element is visible
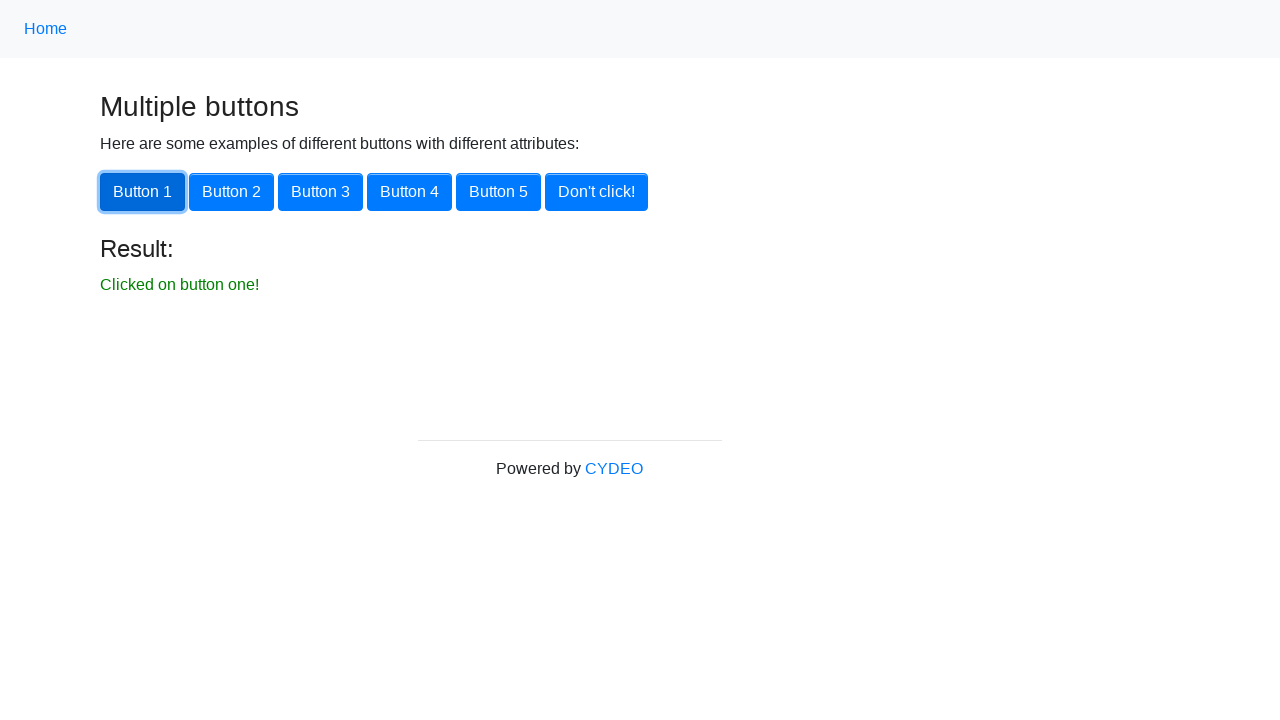

Verified result text displays 'Clicked on button one!'
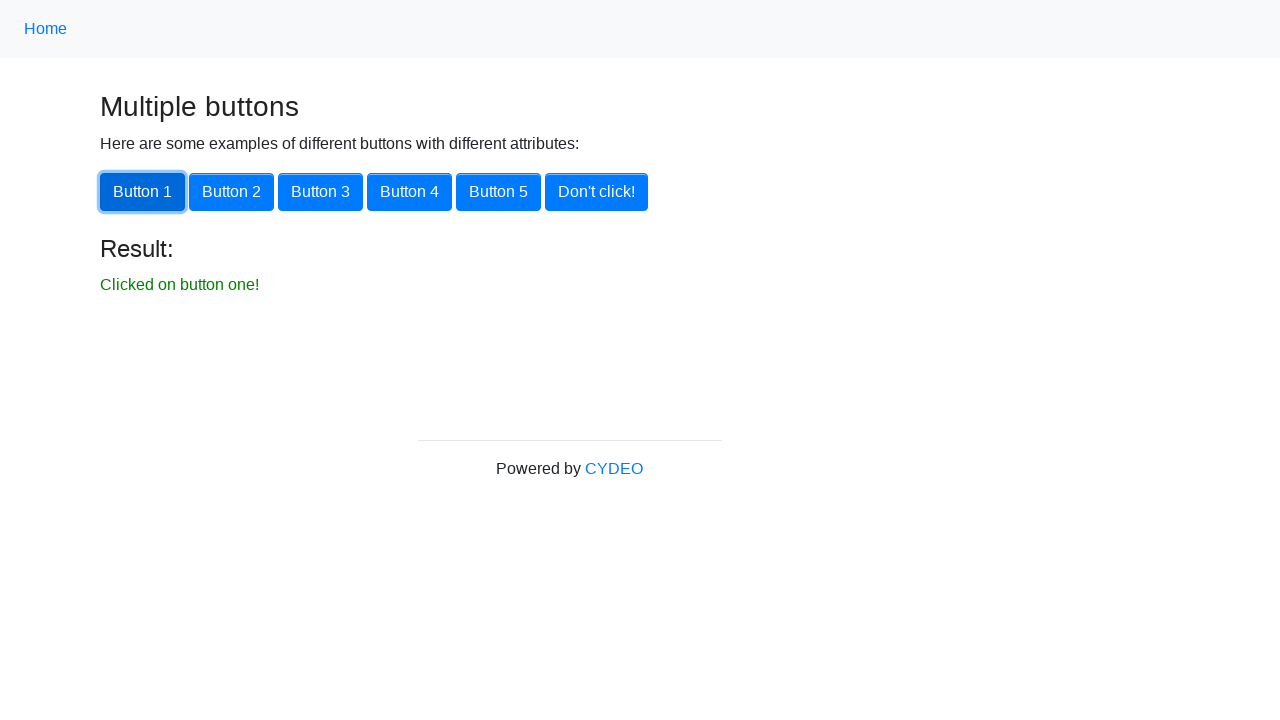

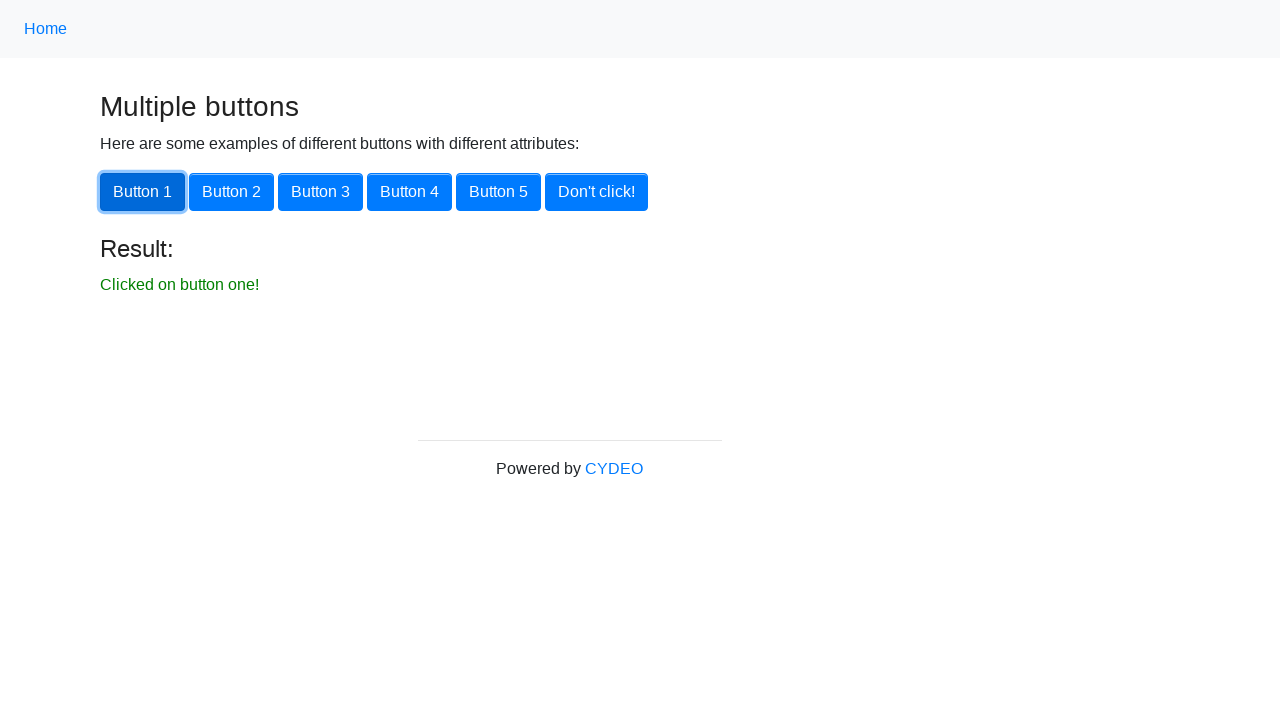